Tests that the "Clear completed" button is hidden when there are no completed items.

Starting URL: https://demo.playwright.dev/todomvc

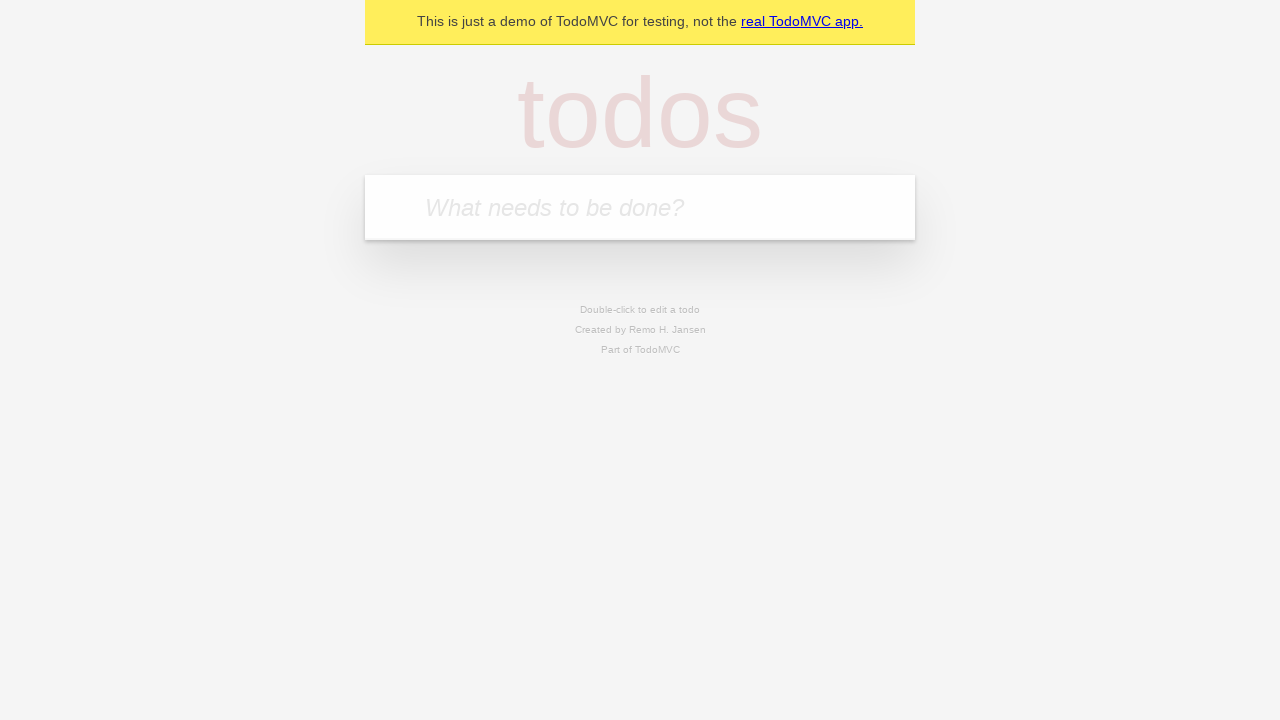

Filled todo input with 'buy some cheese' on internal:attr=[placeholder="What needs to be done?"i]
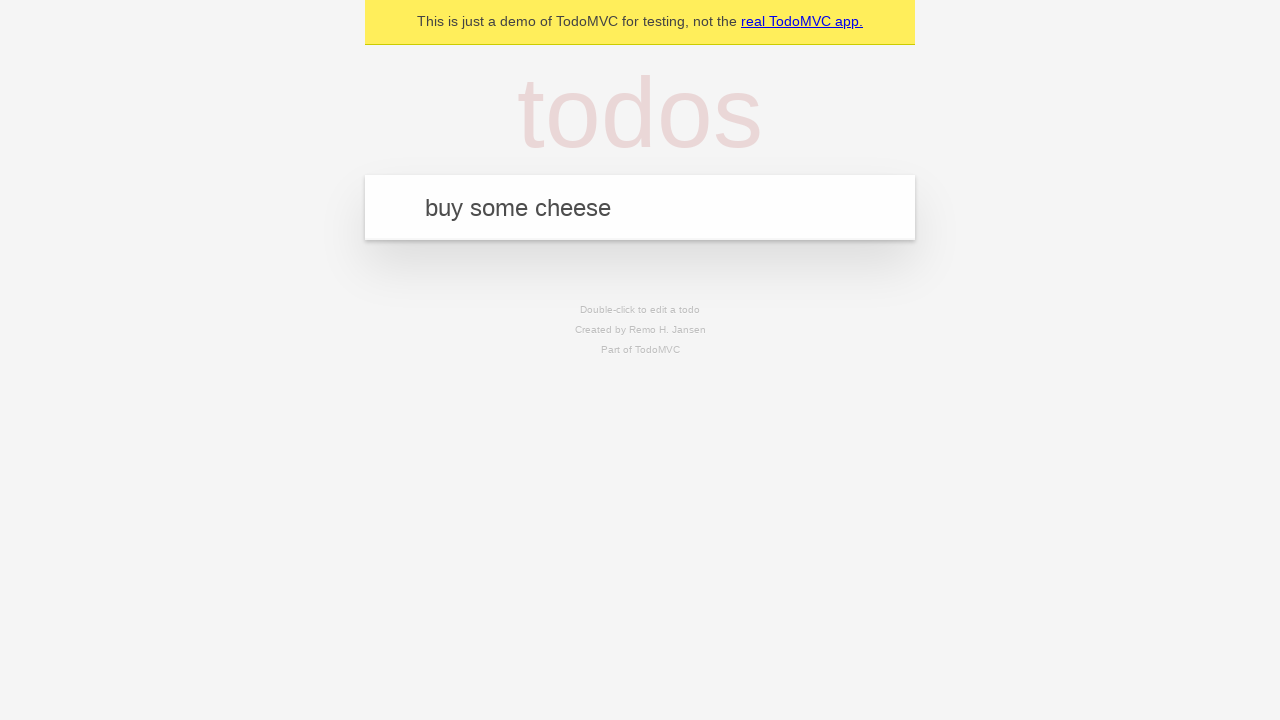

Pressed Enter to add first todo on internal:attr=[placeholder="What needs to be done?"i]
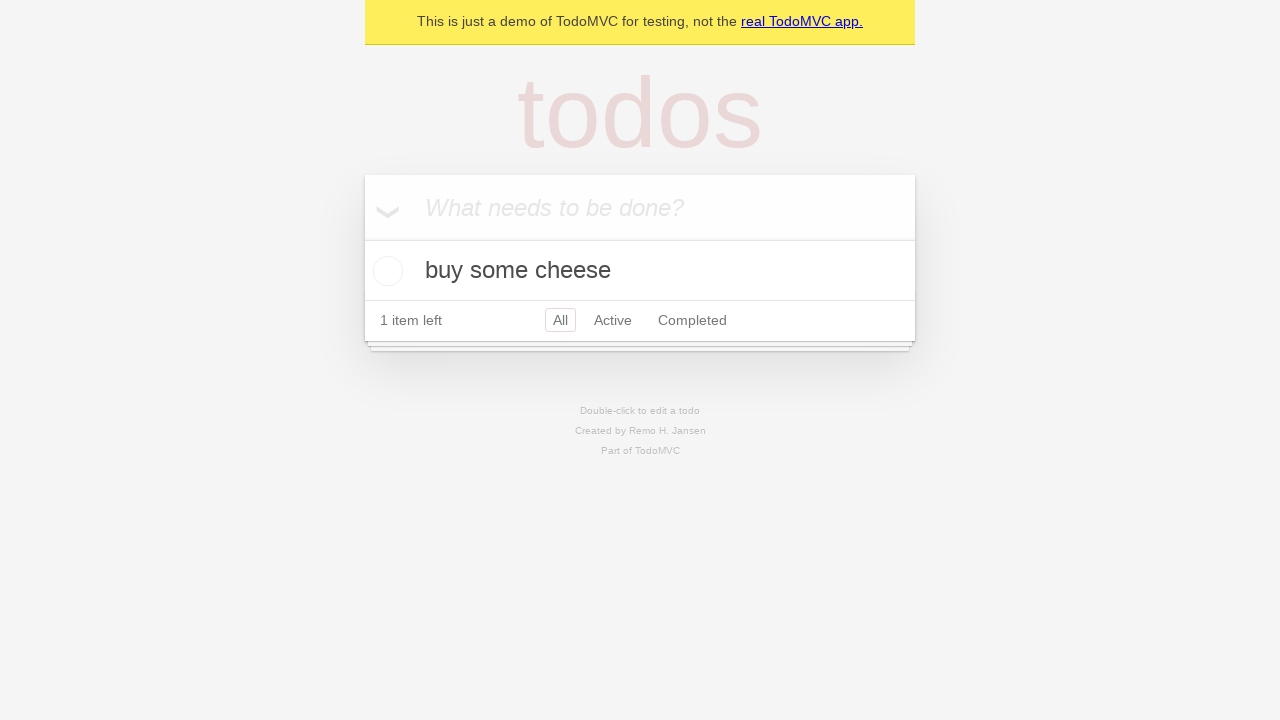

Filled todo input with 'feed the cat' on internal:attr=[placeholder="What needs to be done?"i]
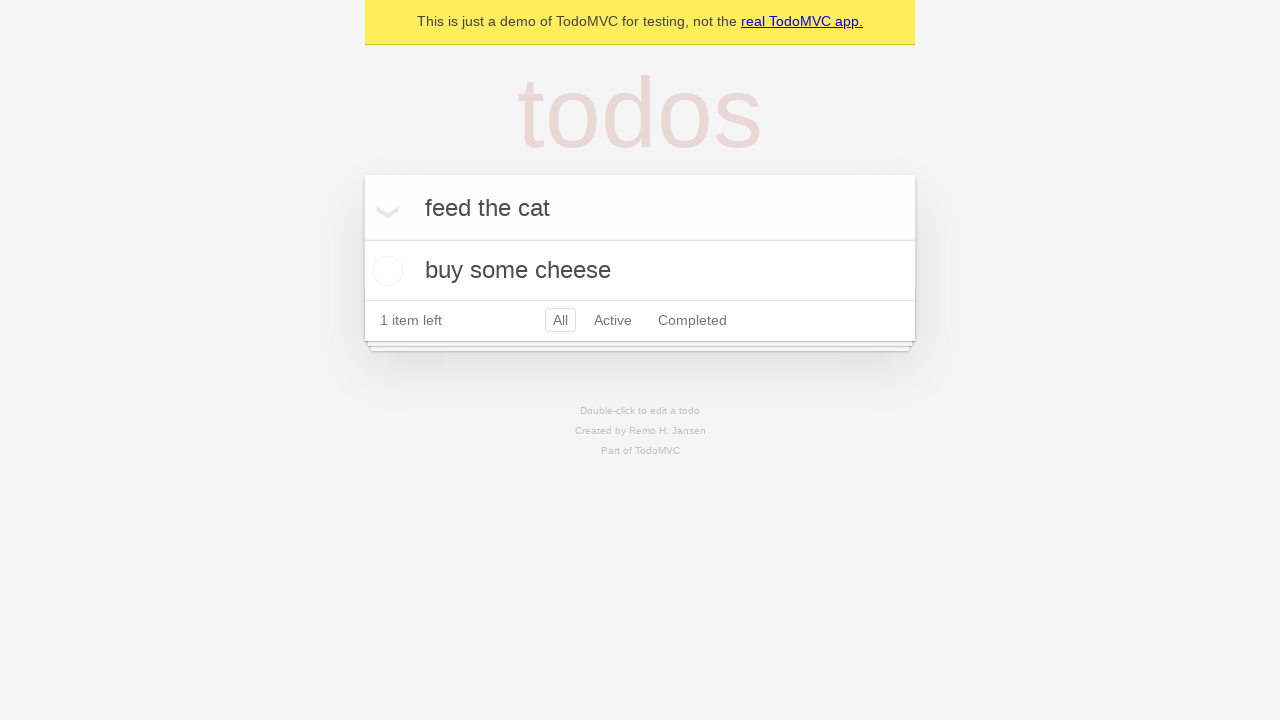

Pressed Enter to add second todo on internal:attr=[placeholder="What needs to be done?"i]
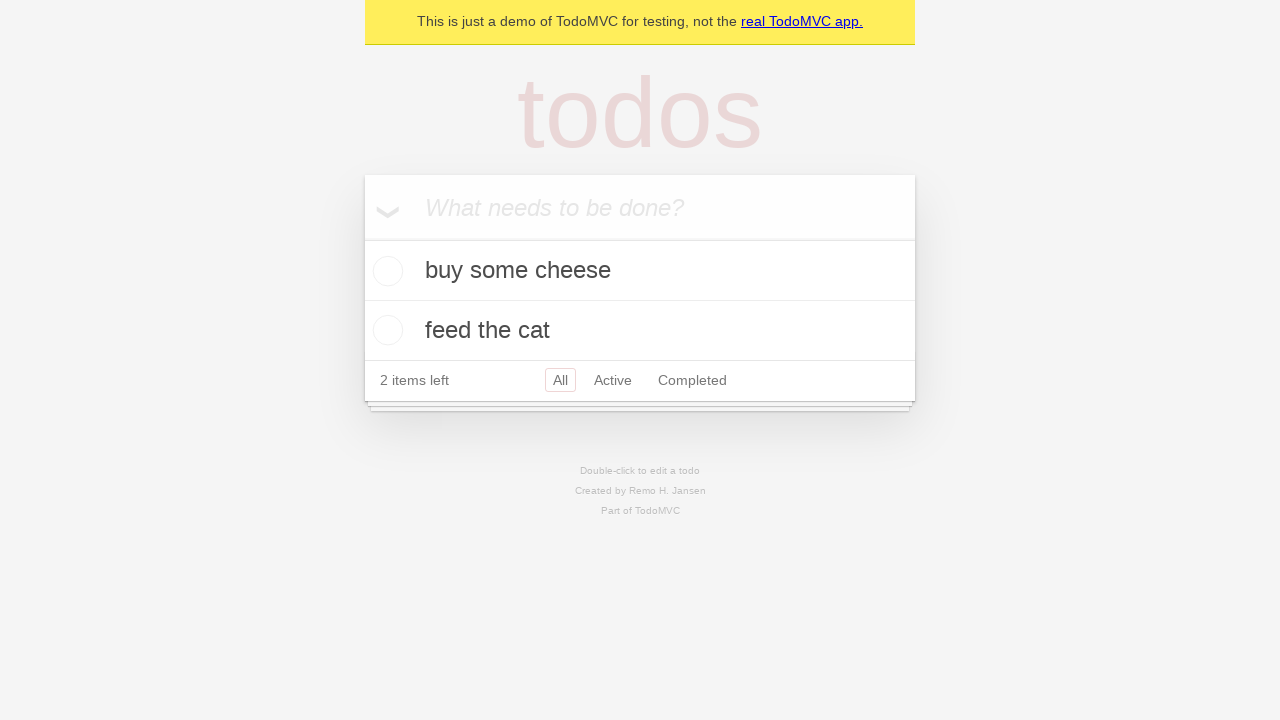

Filled todo input with 'book a doctors appointment' on internal:attr=[placeholder="What needs to be done?"i]
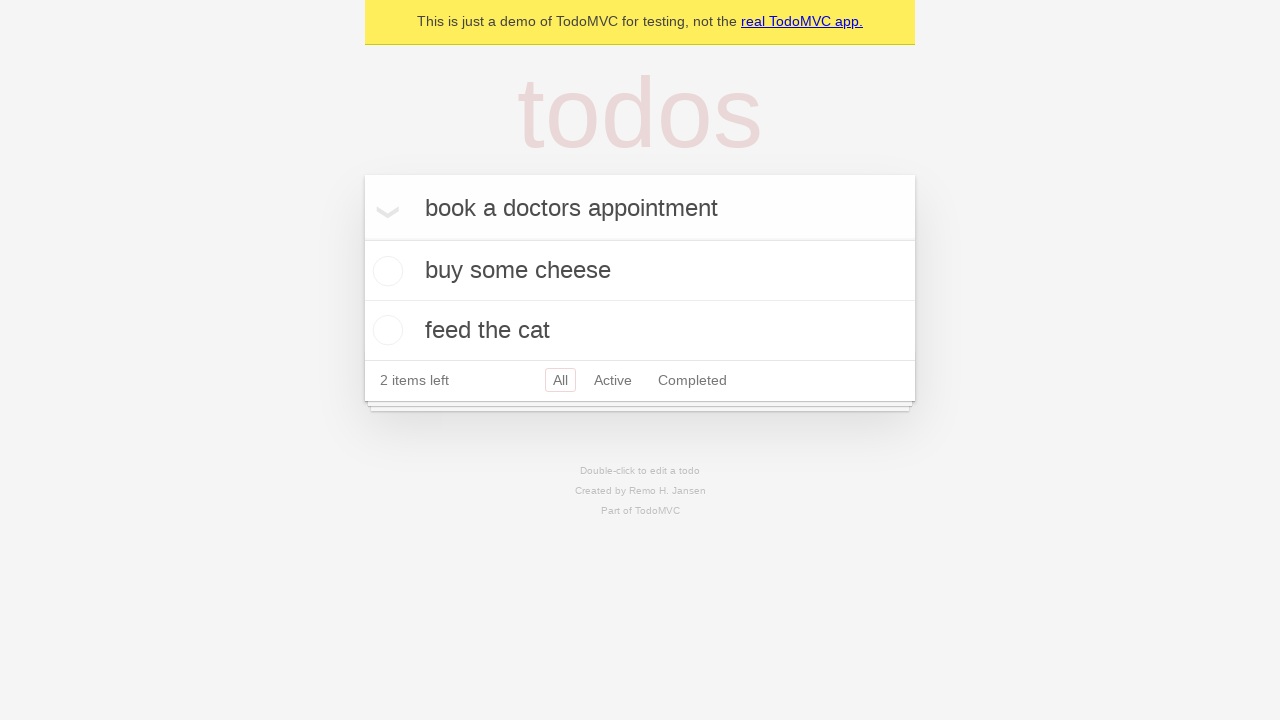

Pressed Enter to add third todo on internal:attr=[placeholder="What needs to be done?"i]
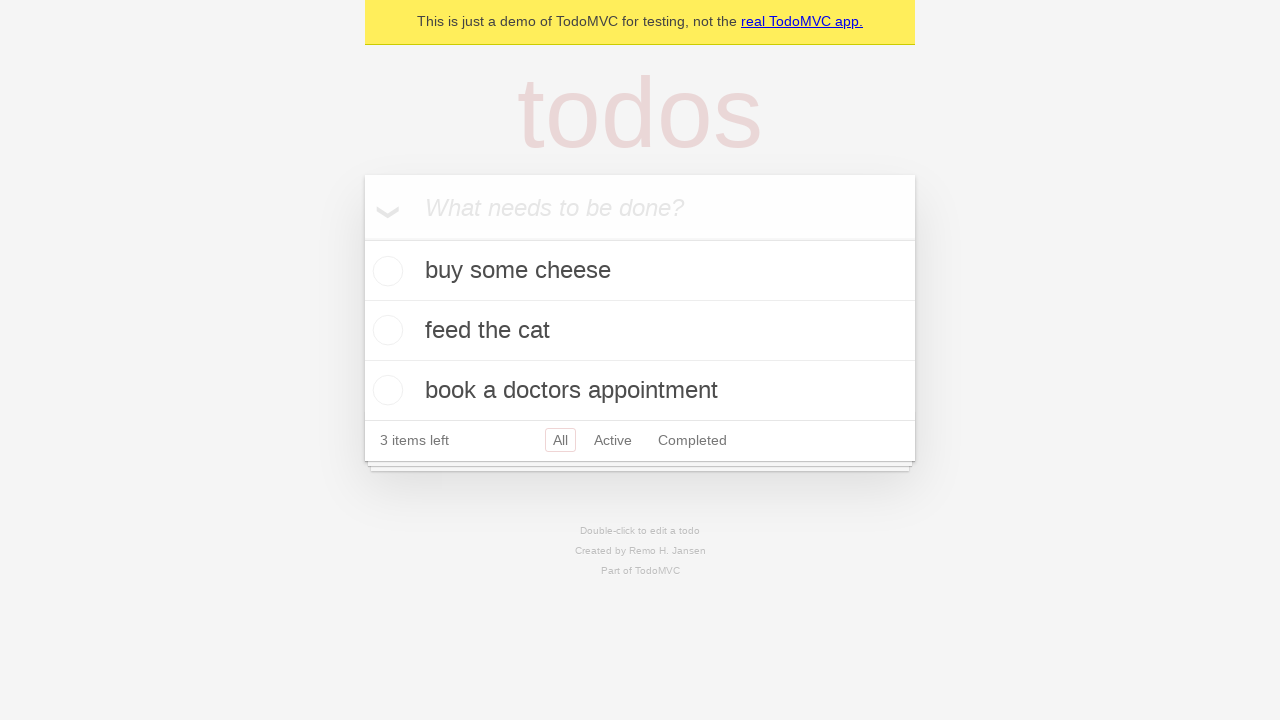

Checked the first todo item as completed at (385, 271) on .todo-list li .toggle >> nth=0
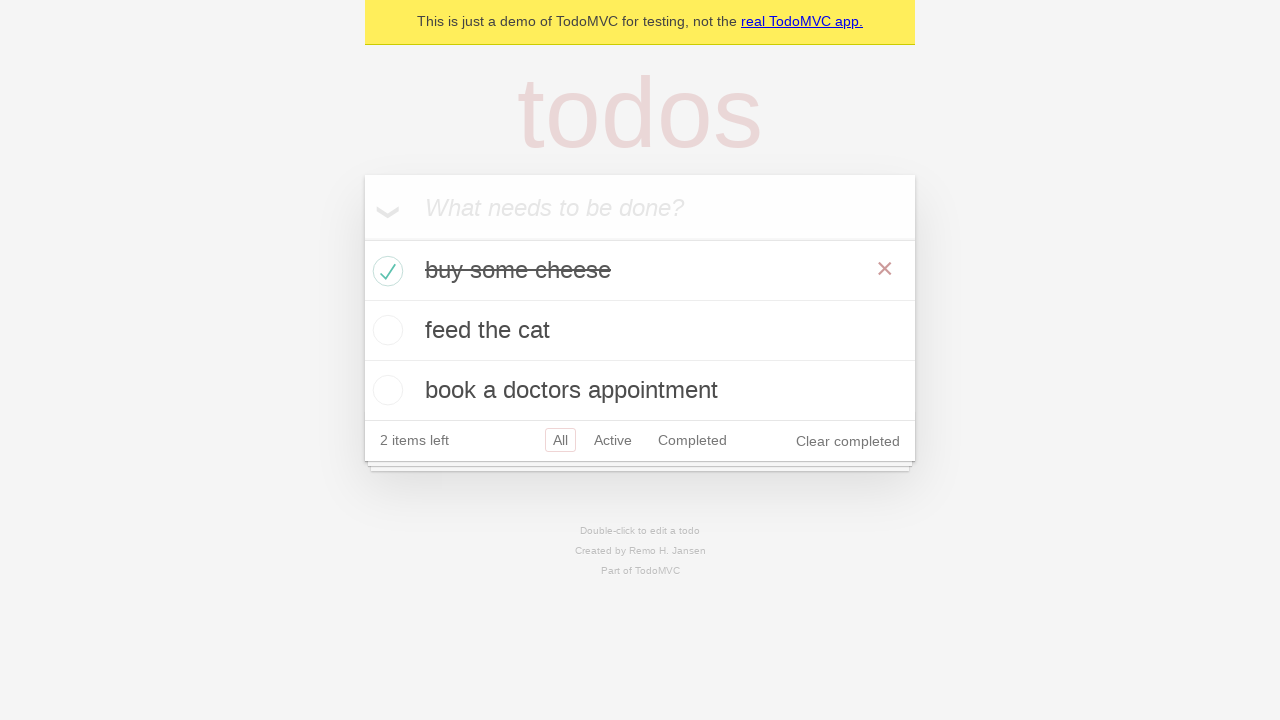

Clicked 'Clear completed' button at (848, 441) on internal:role=button[name="Clear completed"i]
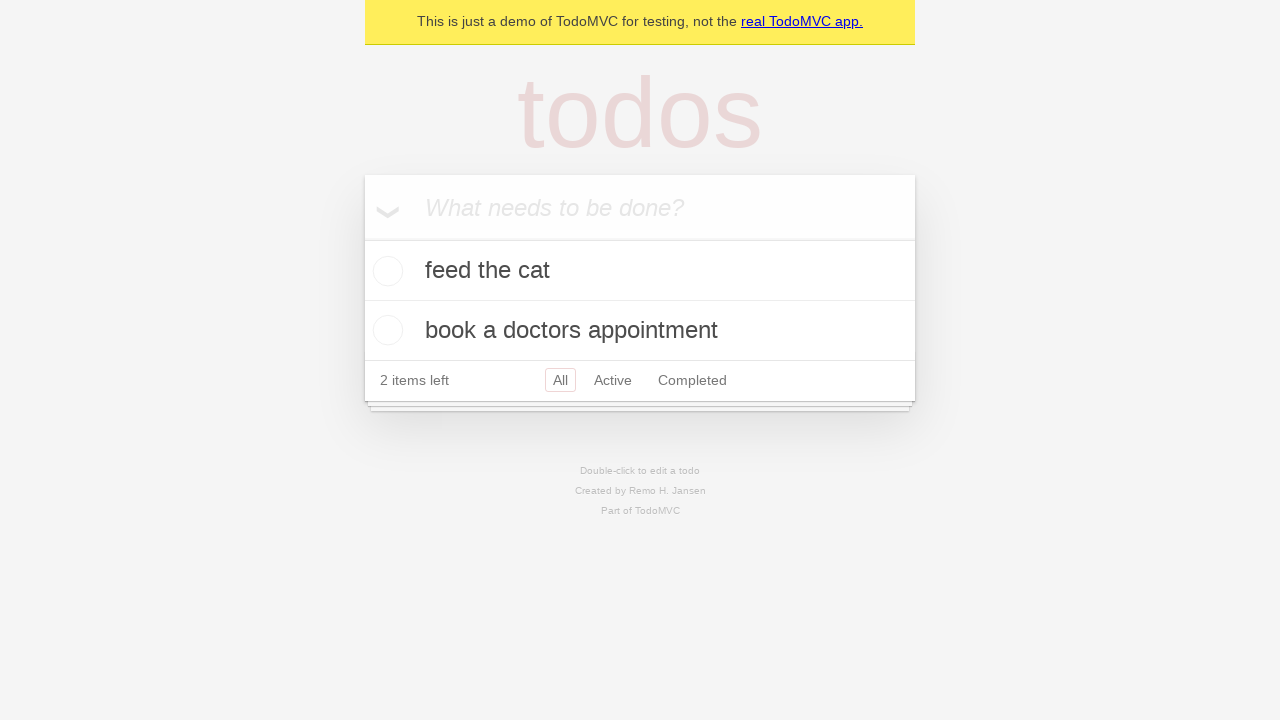

'Clear completed' button is now hidden when no completed items remain
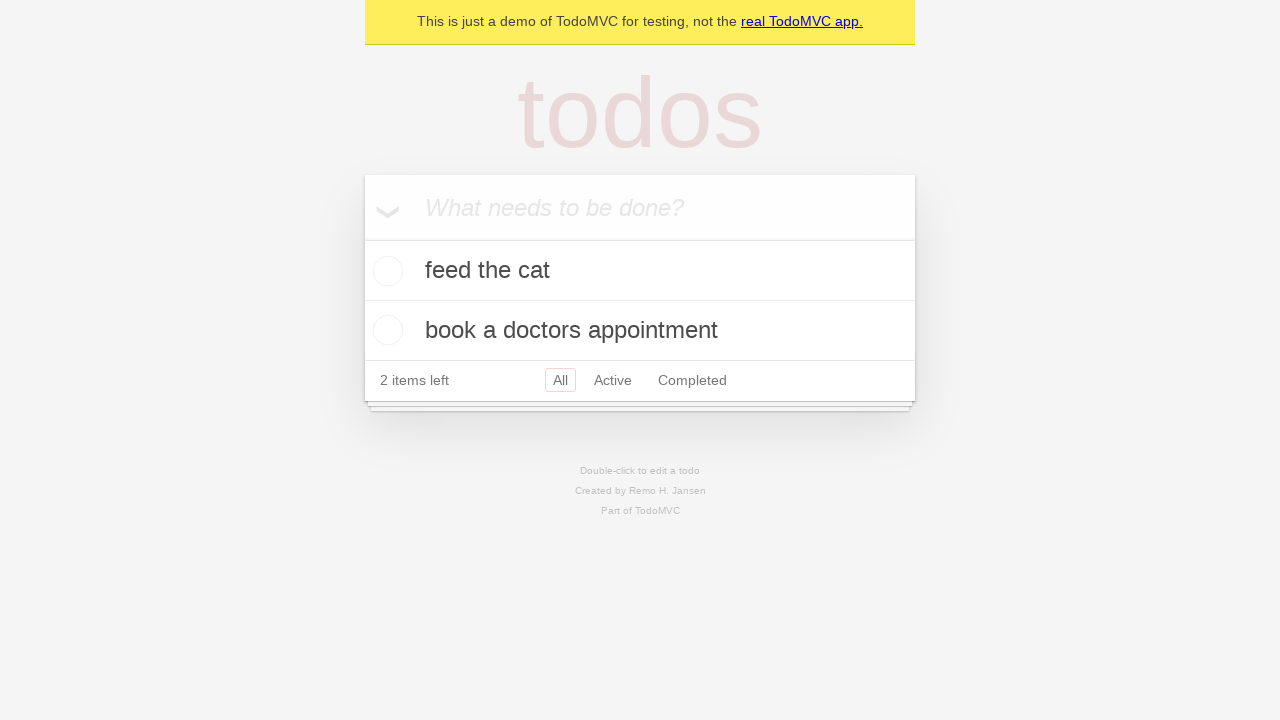

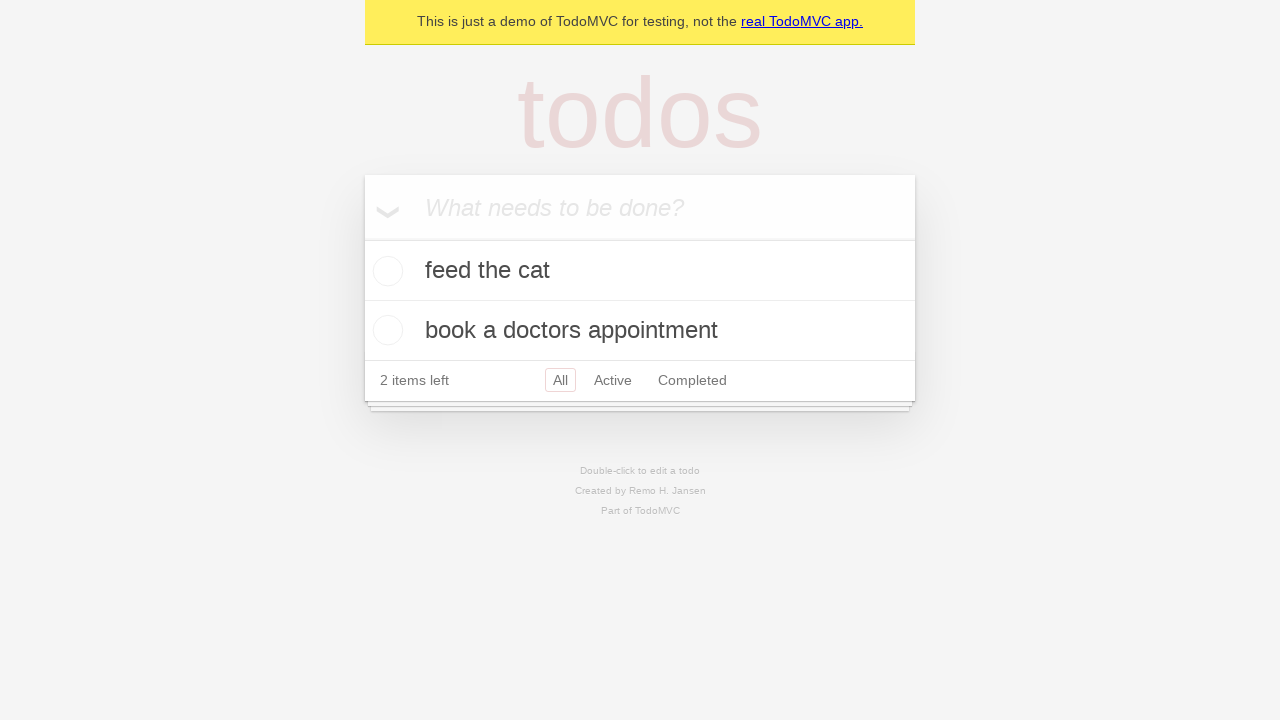